Tests navigation by clicking Home link and verifying redirect to homepage

Starting URL: https://webshop-agil-testautomatiserare.netlify.app/products

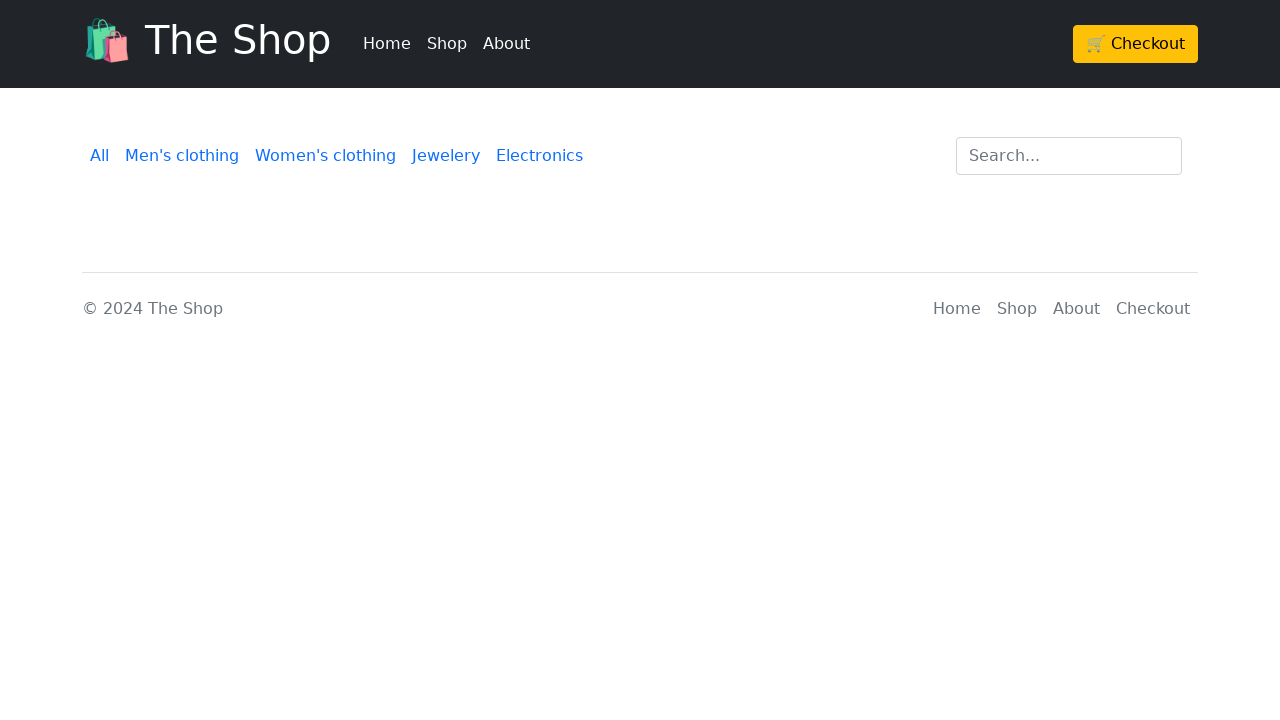

Waited for Home navigation link to be available
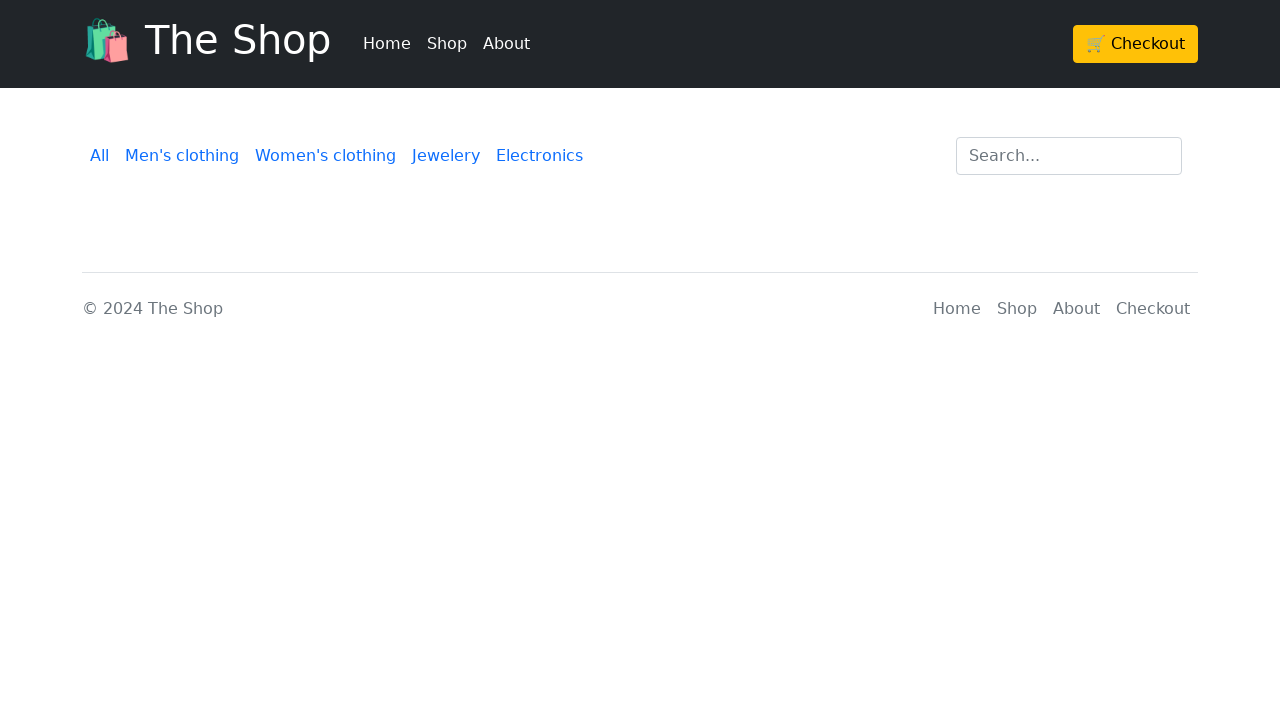

Clicked Home navigation link at (387, 44) on li:nth-child(1)
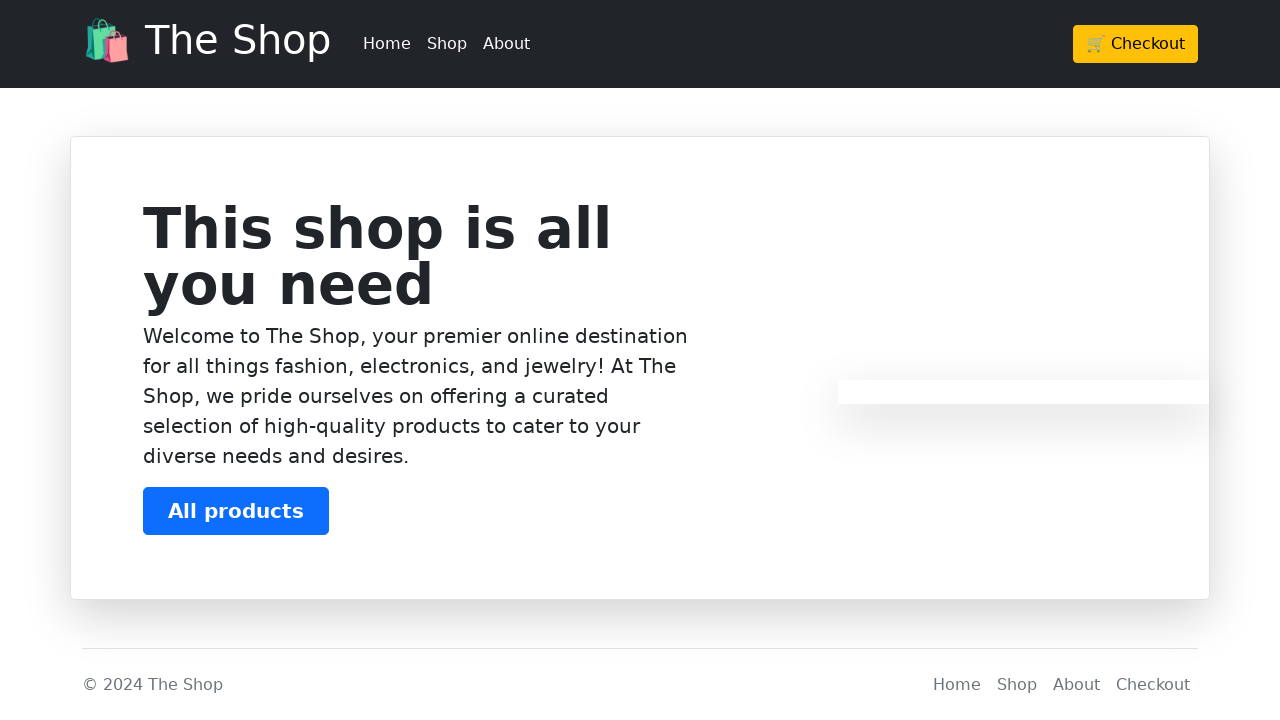

Verified redirect to homepage
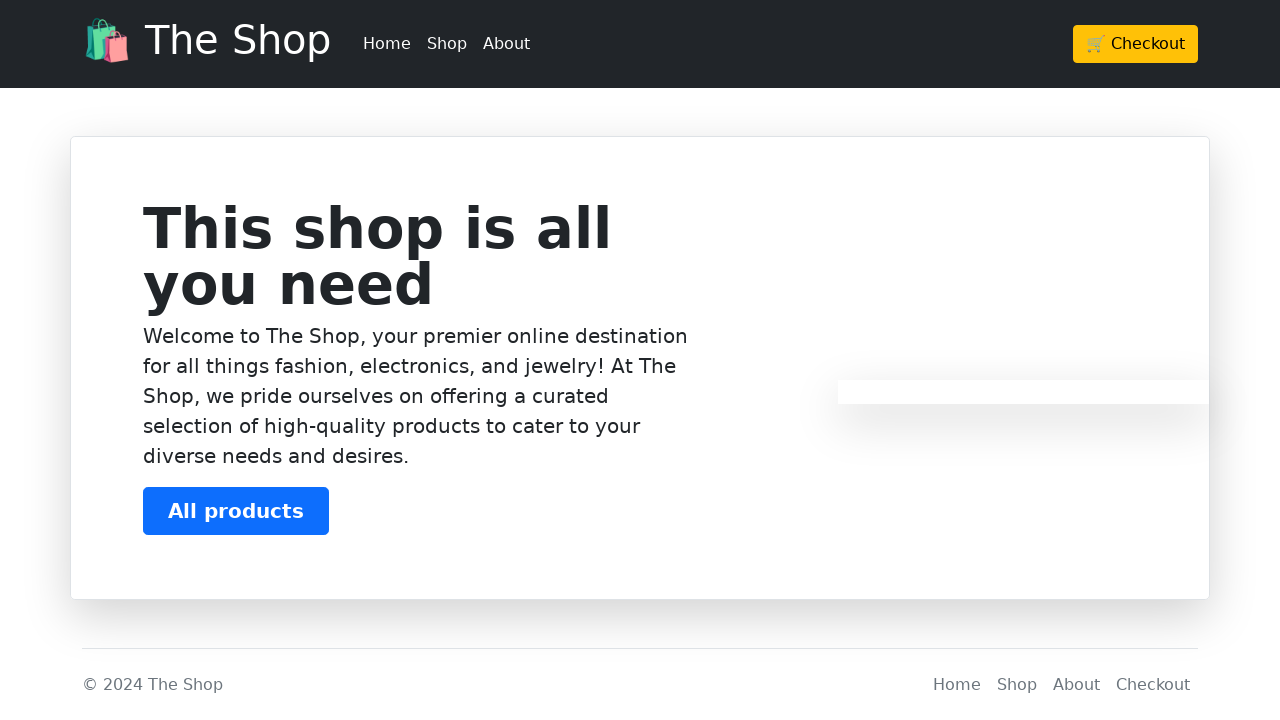

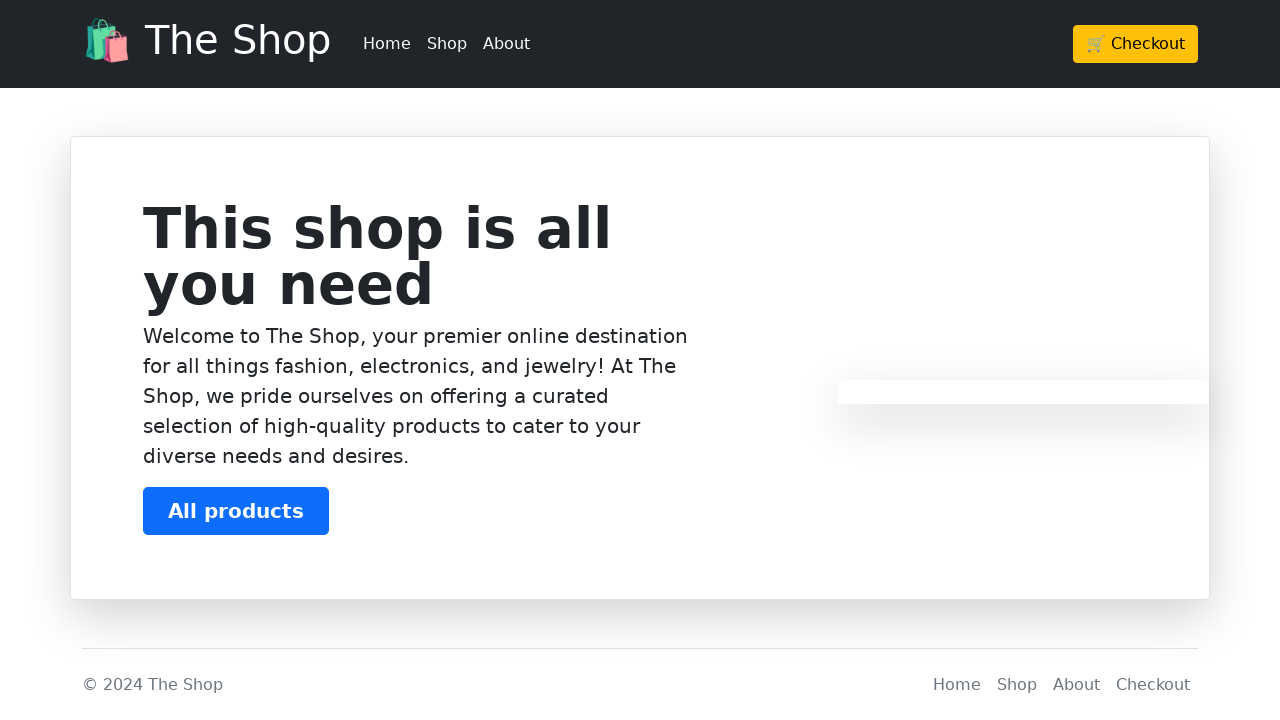